Tests double-click functionality on a button element on the DemoQA buttons page

Starting URL: https://demoqa.com/buttons

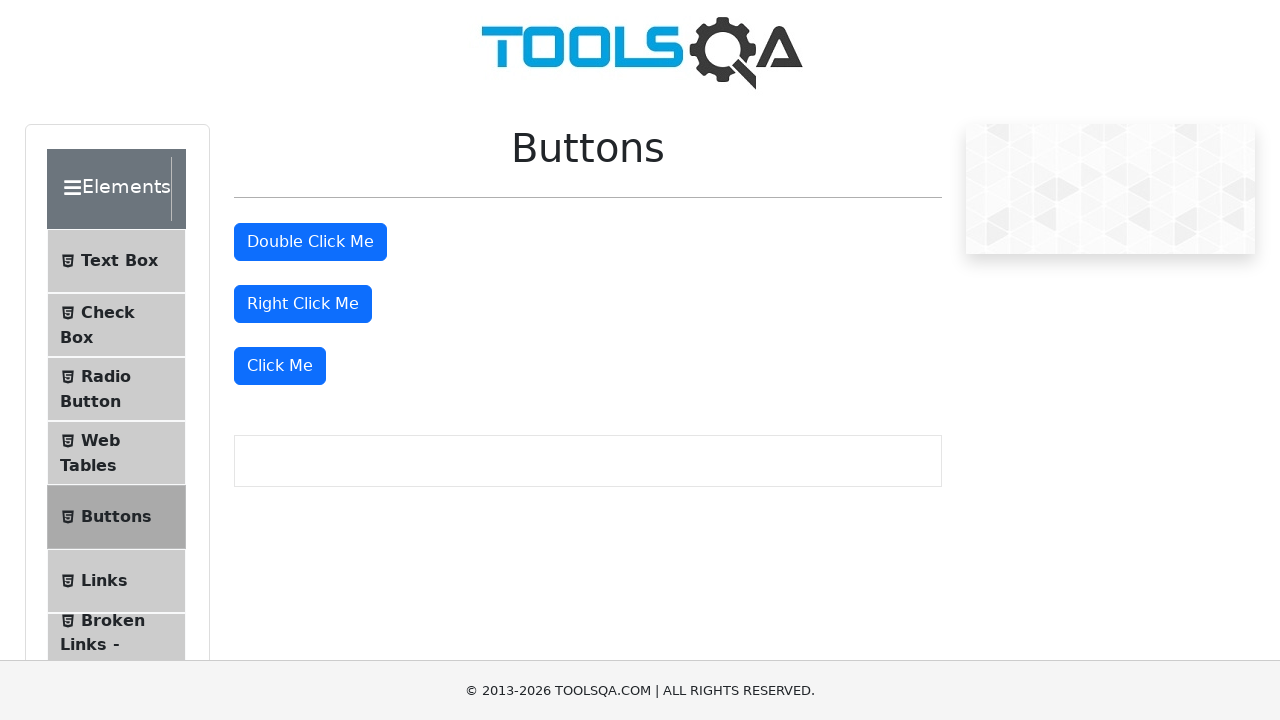

Navigated to DemoQA buttons page
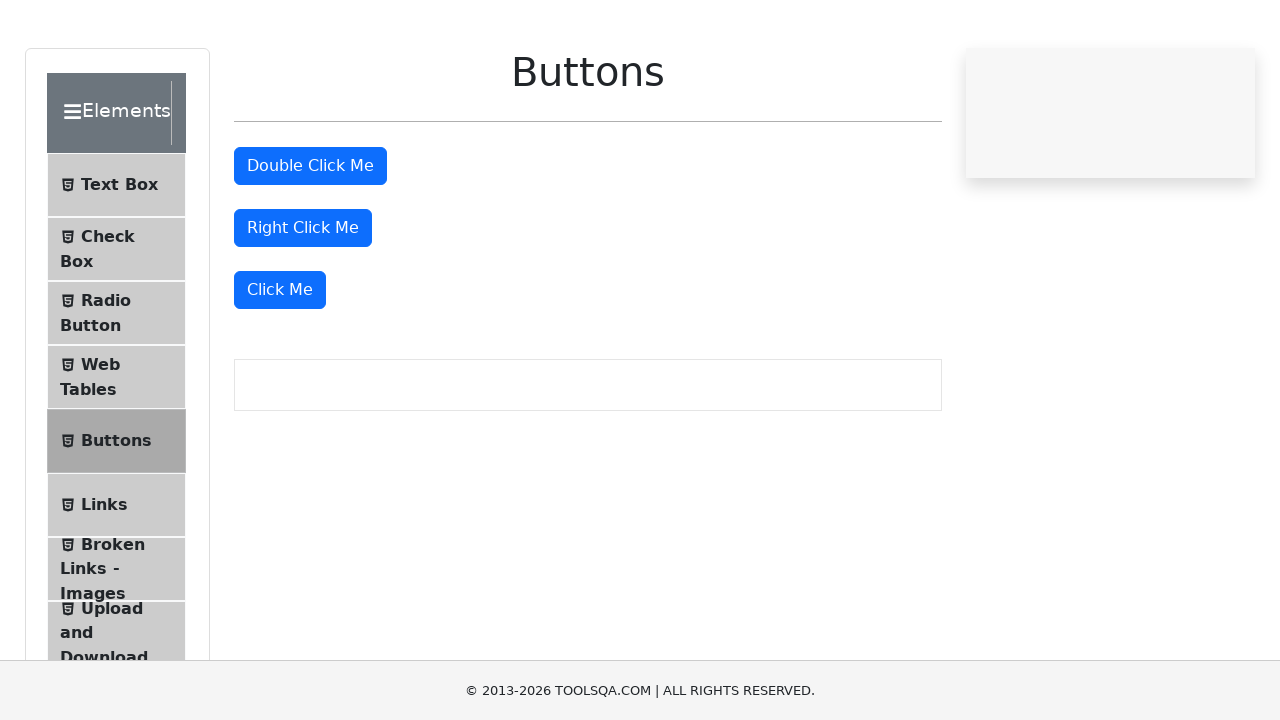

Located 'Double Click Me' button
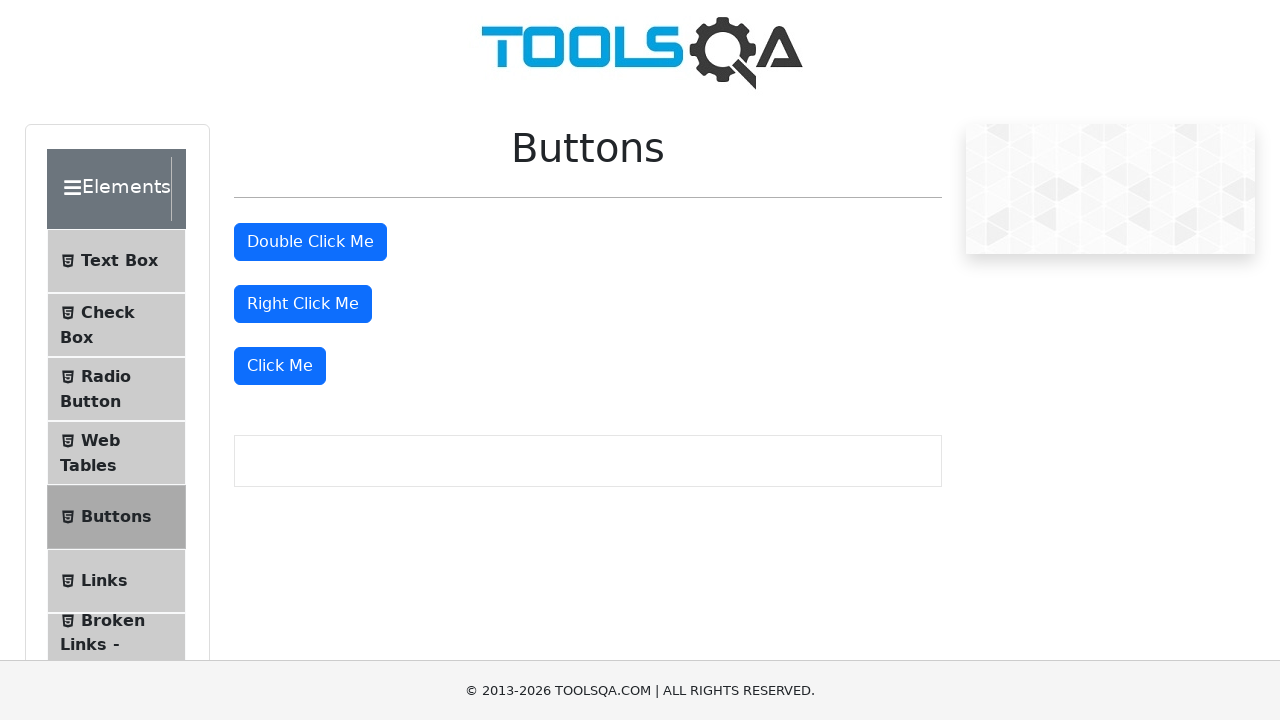

Double-clicked the button element at (310, 242) on xpath=//button[text()='Double Click Me']
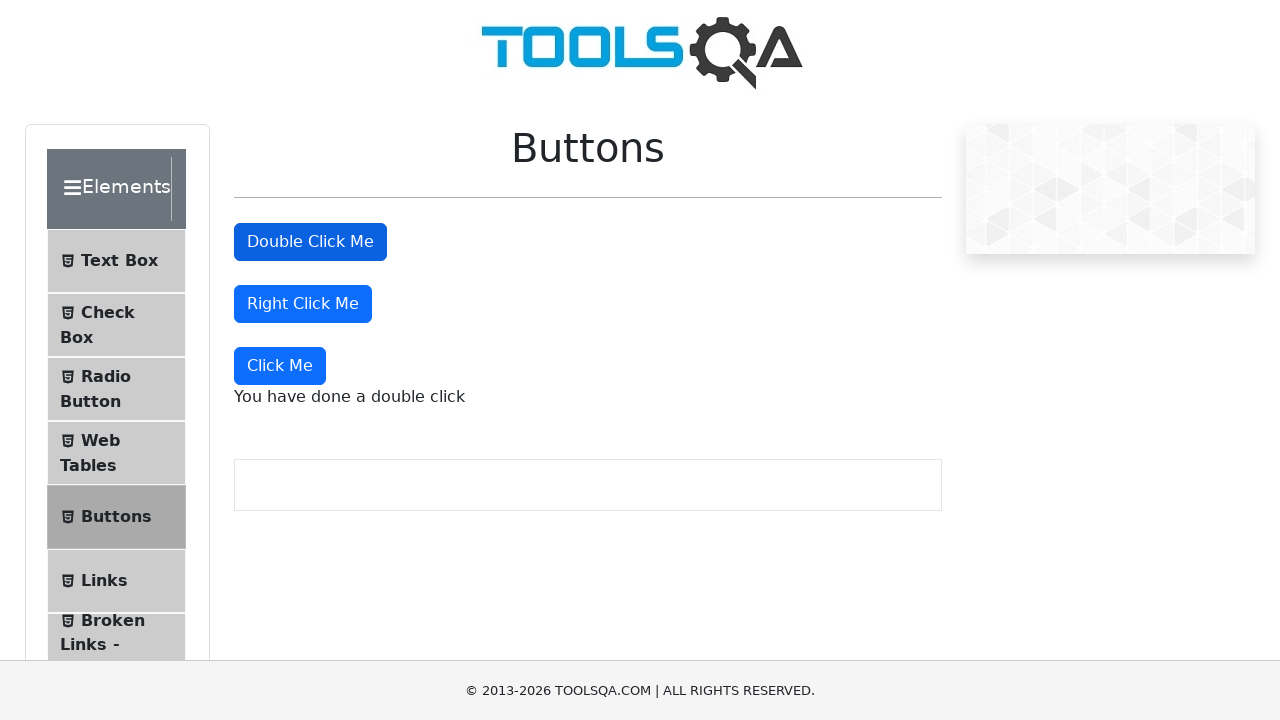

Waited 1000ms for double-click result to appear
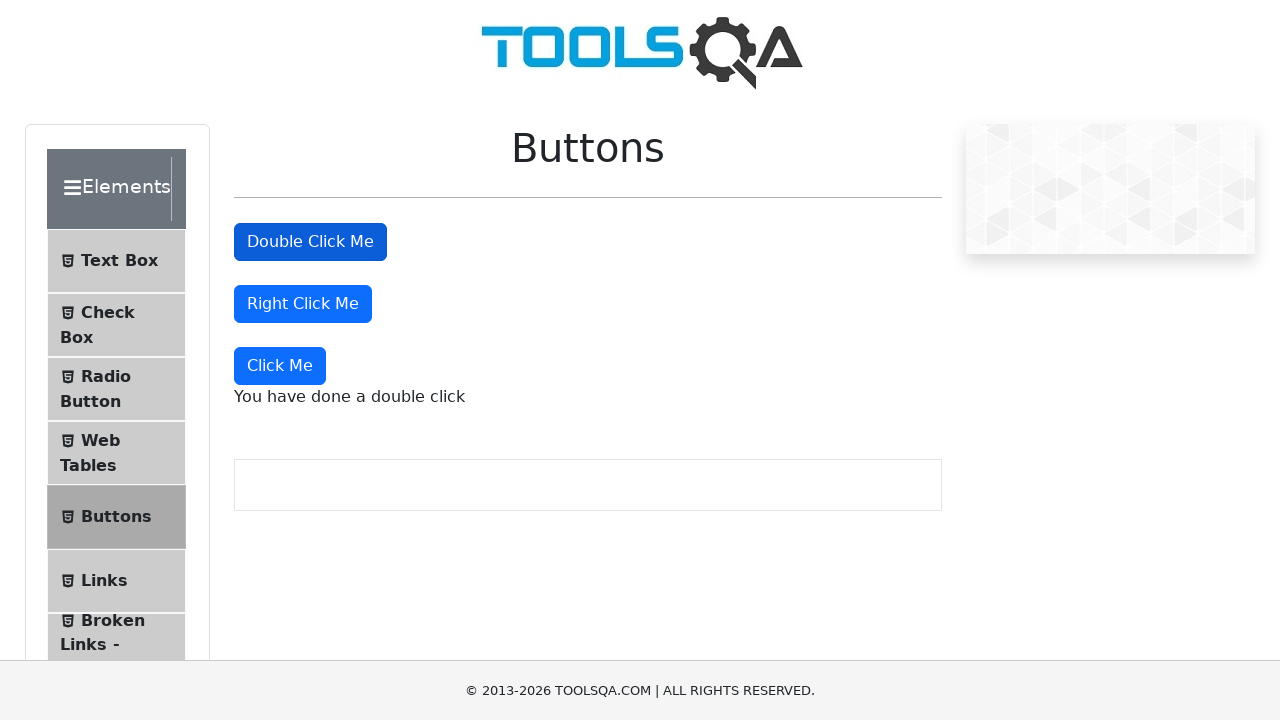

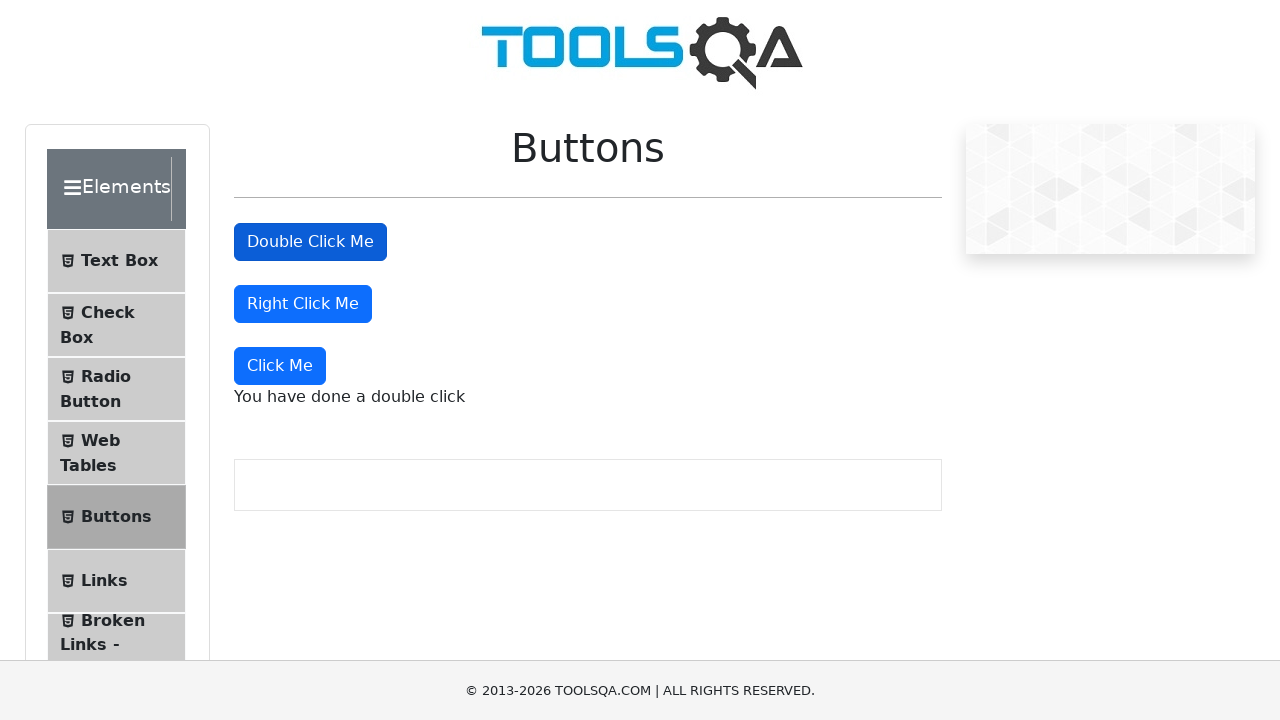